Tests the filter functionality on T-Mobile's tablet commerce page by selecting multiple filter options including Deals (New), Brands (Apple, Samsung), and Operating System (Android).

Starting URL: https://www.t-mobile.com/commerce/tablets

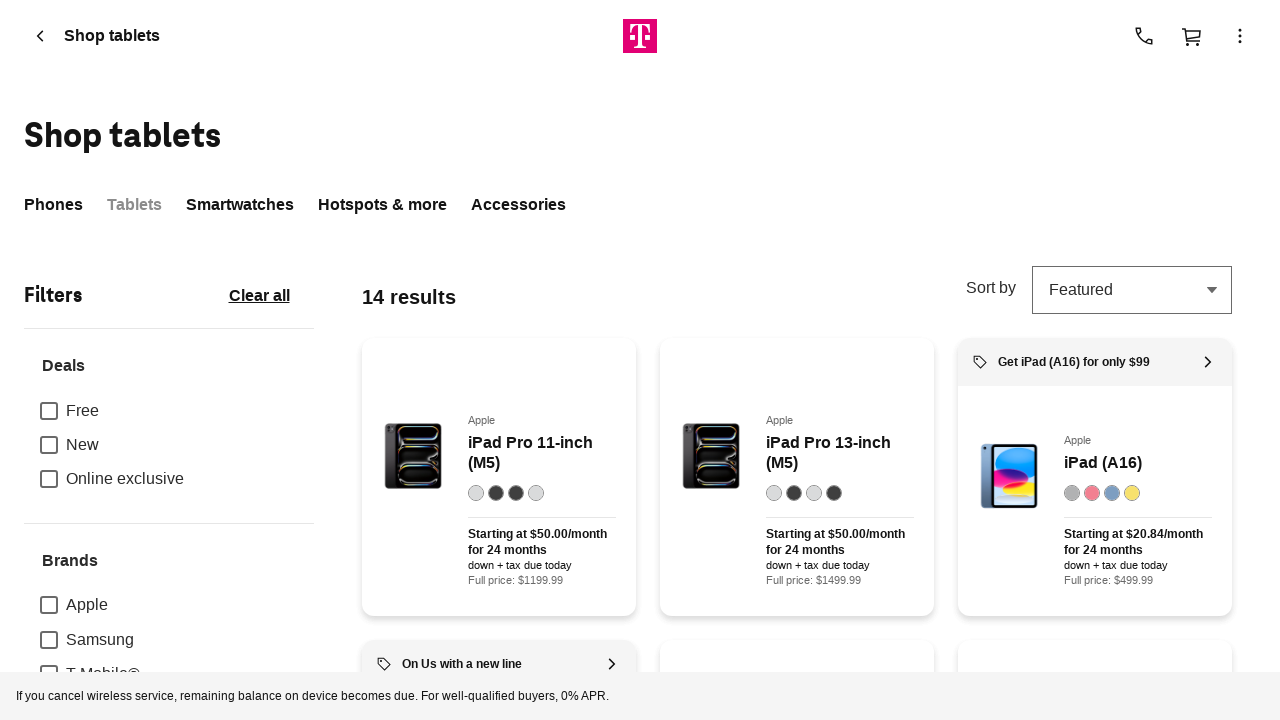

Scrolled down 300px to reveal filter options
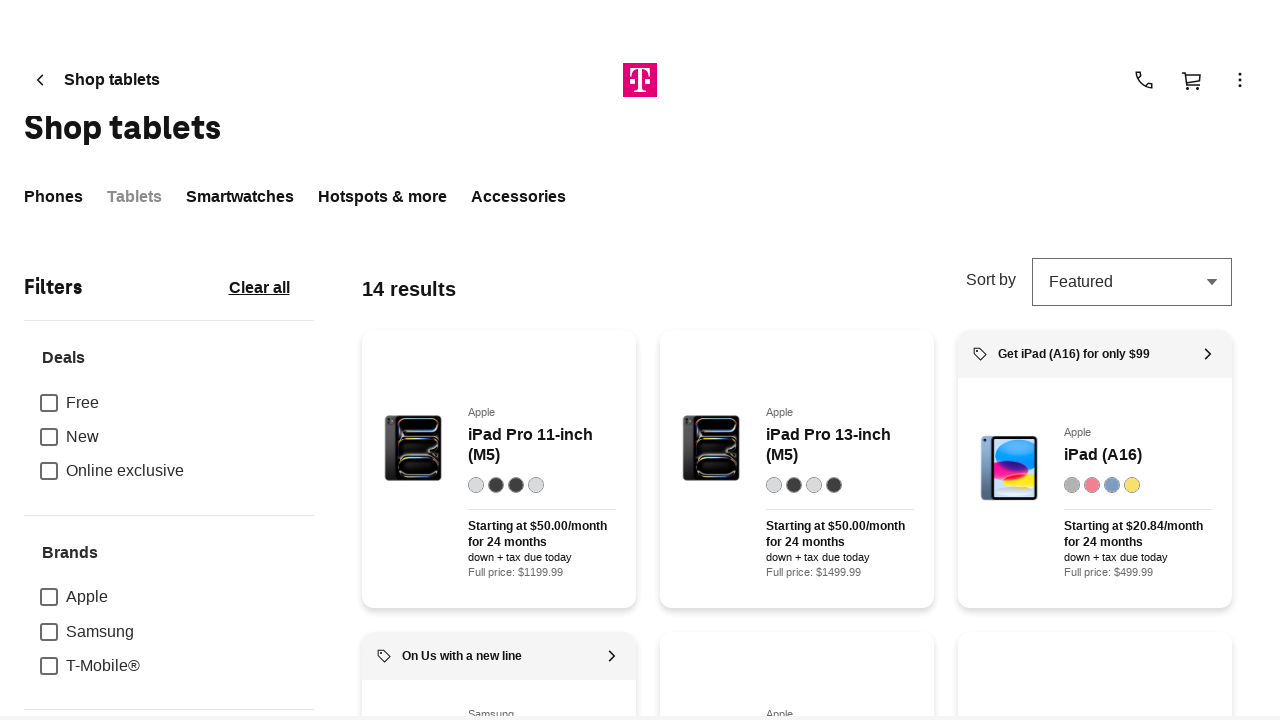

Waited 2 seconds for filters to load
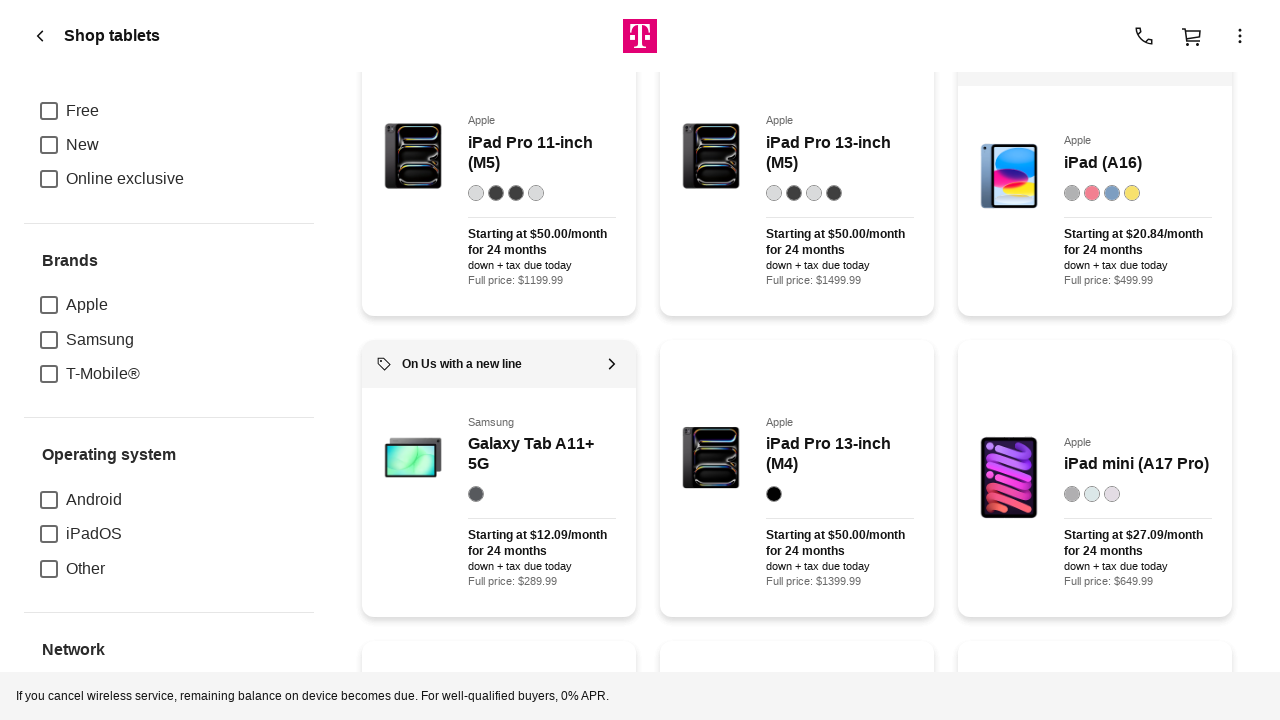

Selected 'New' option under Deals filter at (82, 145) on xpath=//span[text()='New']
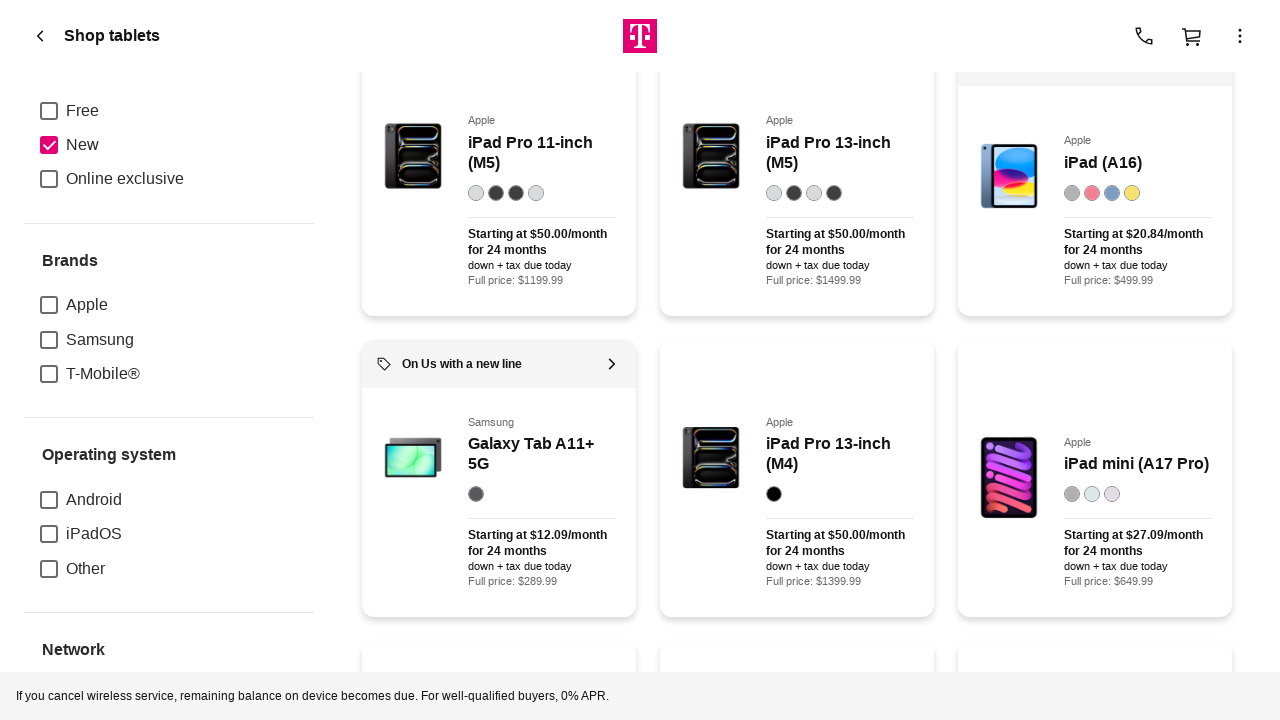

Waited 2 seconds after selecting New deals filter
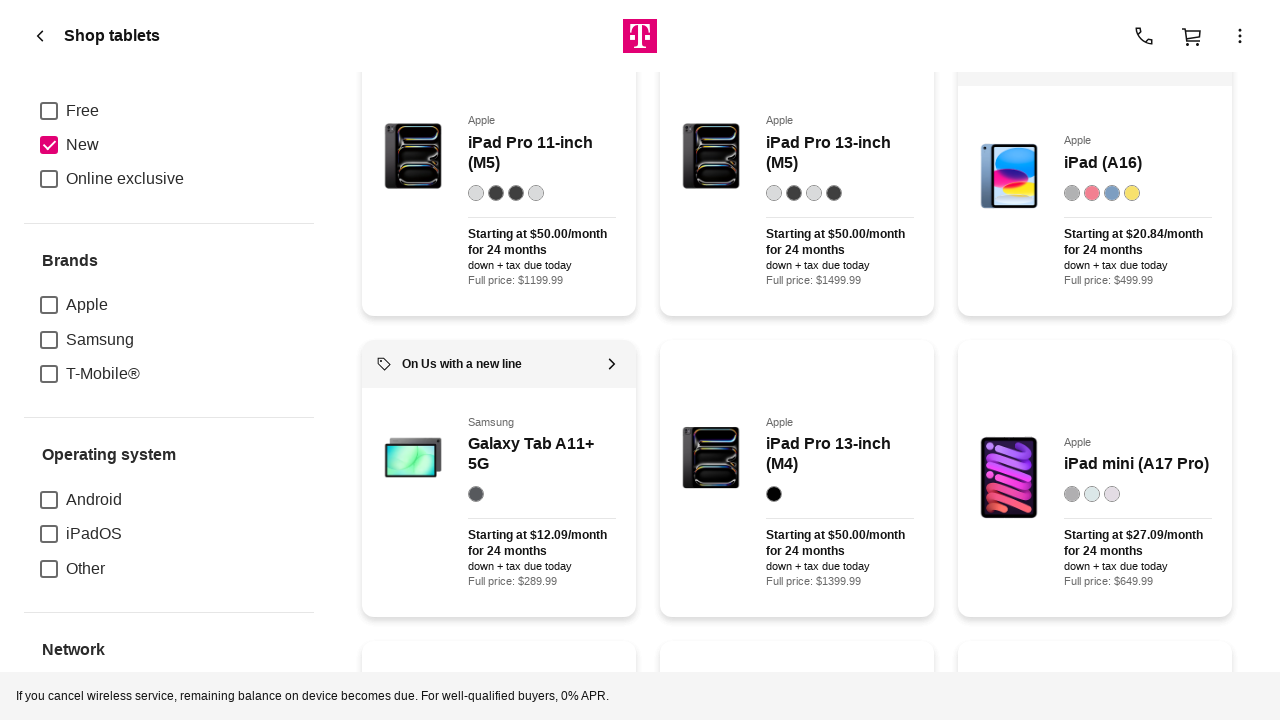

Selected 'Apple' option under Brands filter at (87, 305) on xpath=//span[text()='Apple']
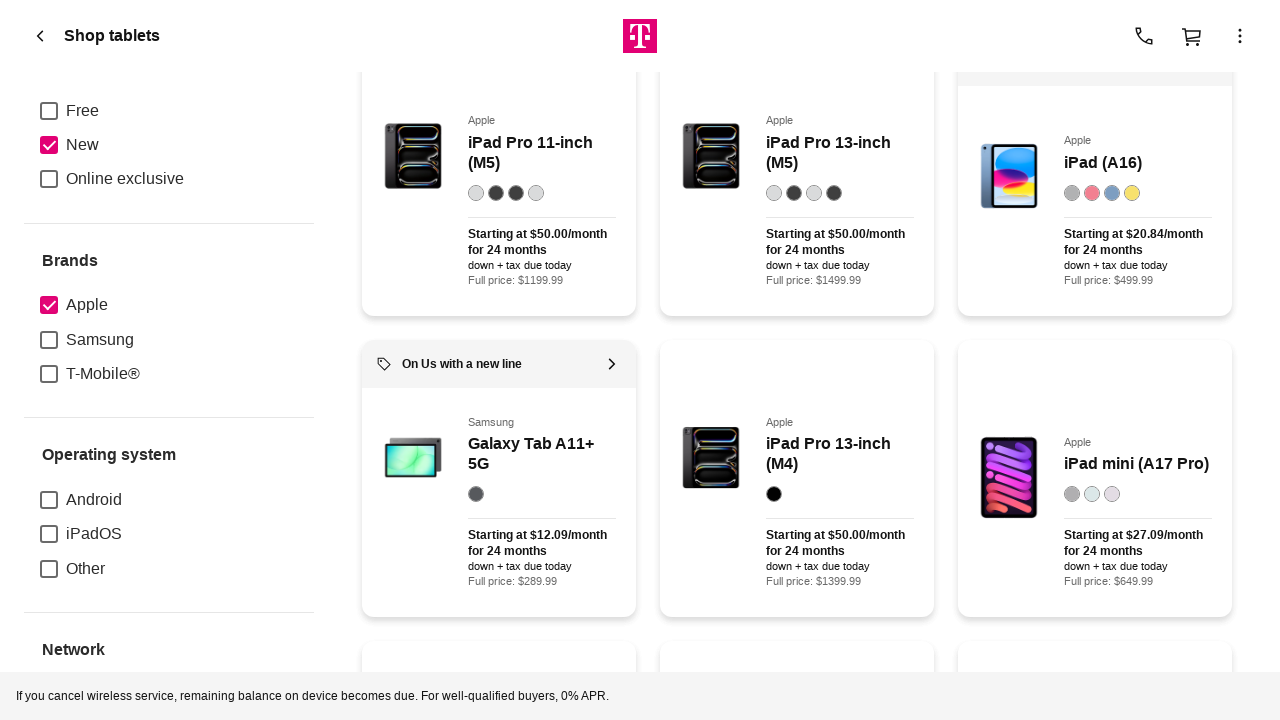

Waited 2 seconds after selecting Apple brand filter
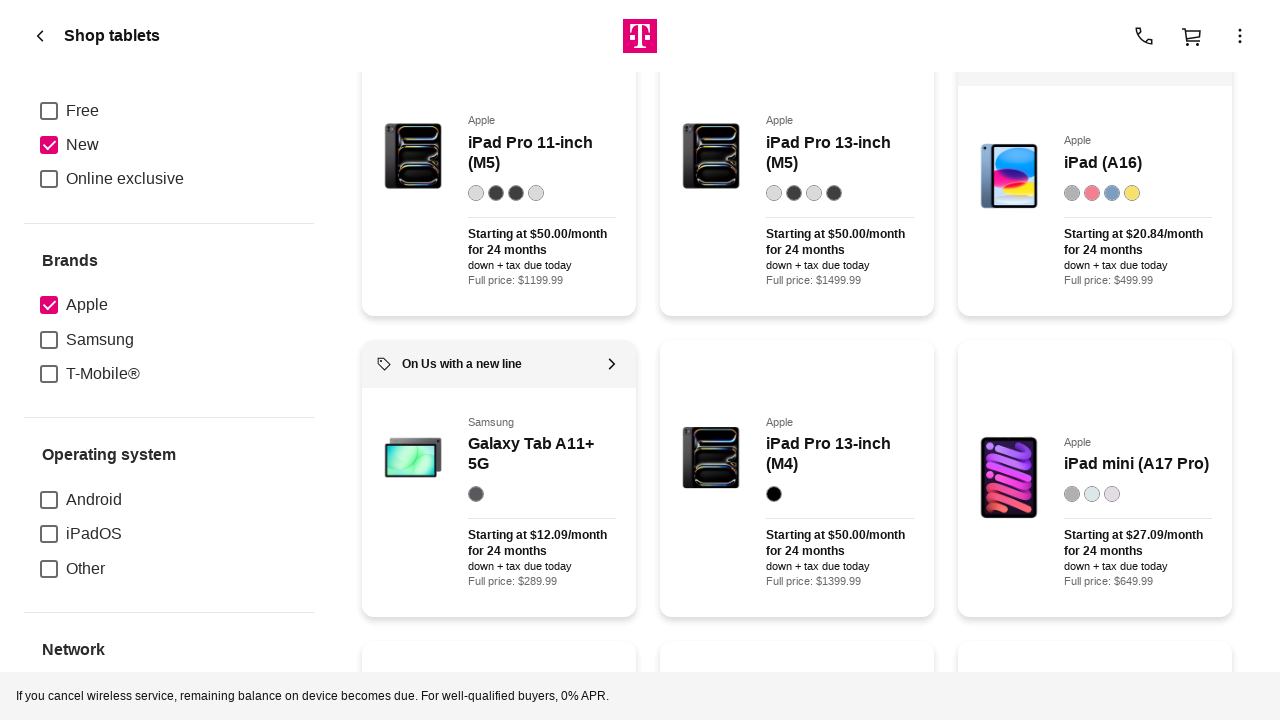

Selected 'Samsung' option under Brands filter at (100, 340) on xpath=//span[text()='Samsung']
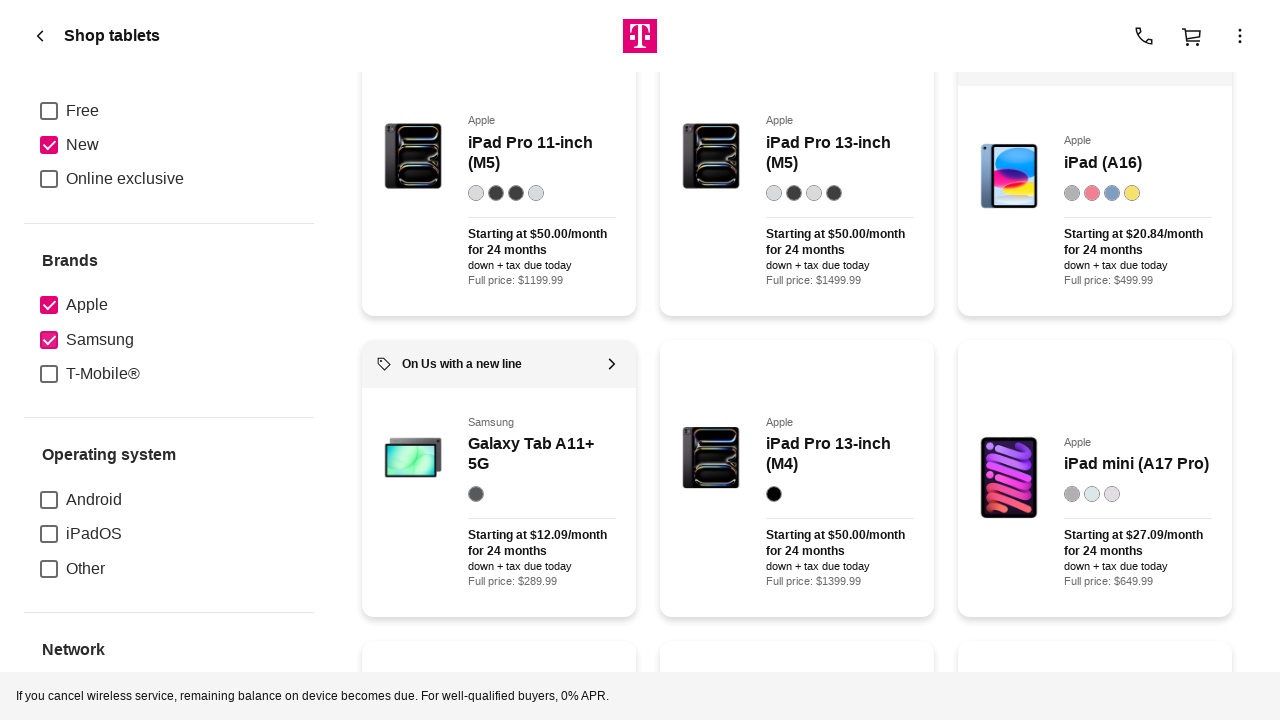

Waited 2 seconds after selecting Samsung brand filter
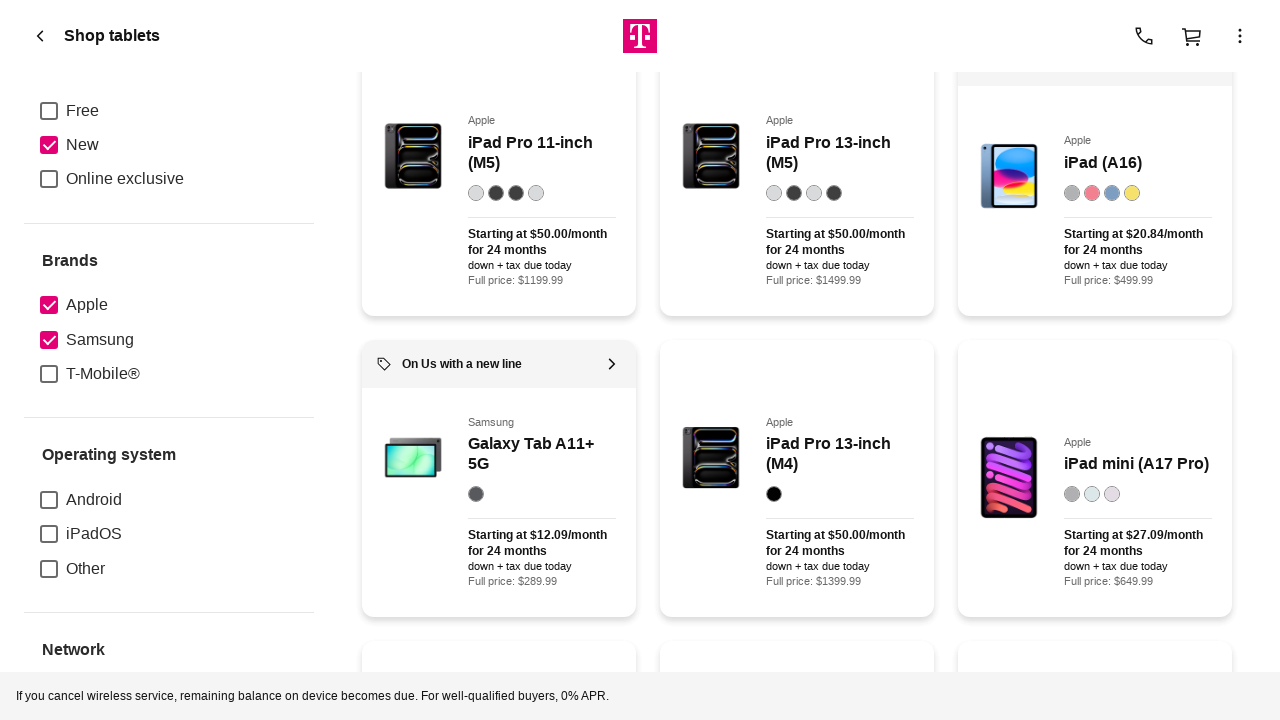

Selected 'Android' option under Operating System filter at (94, 500) on xpath=//span[text()='Android']
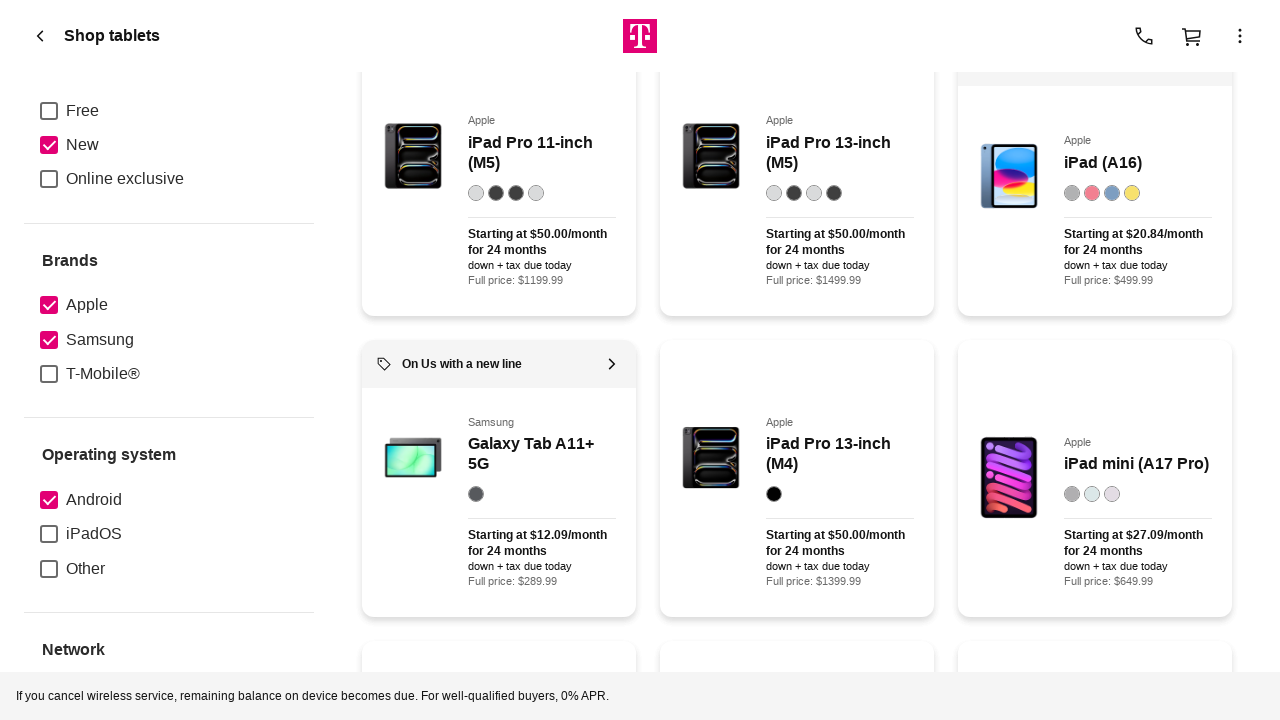

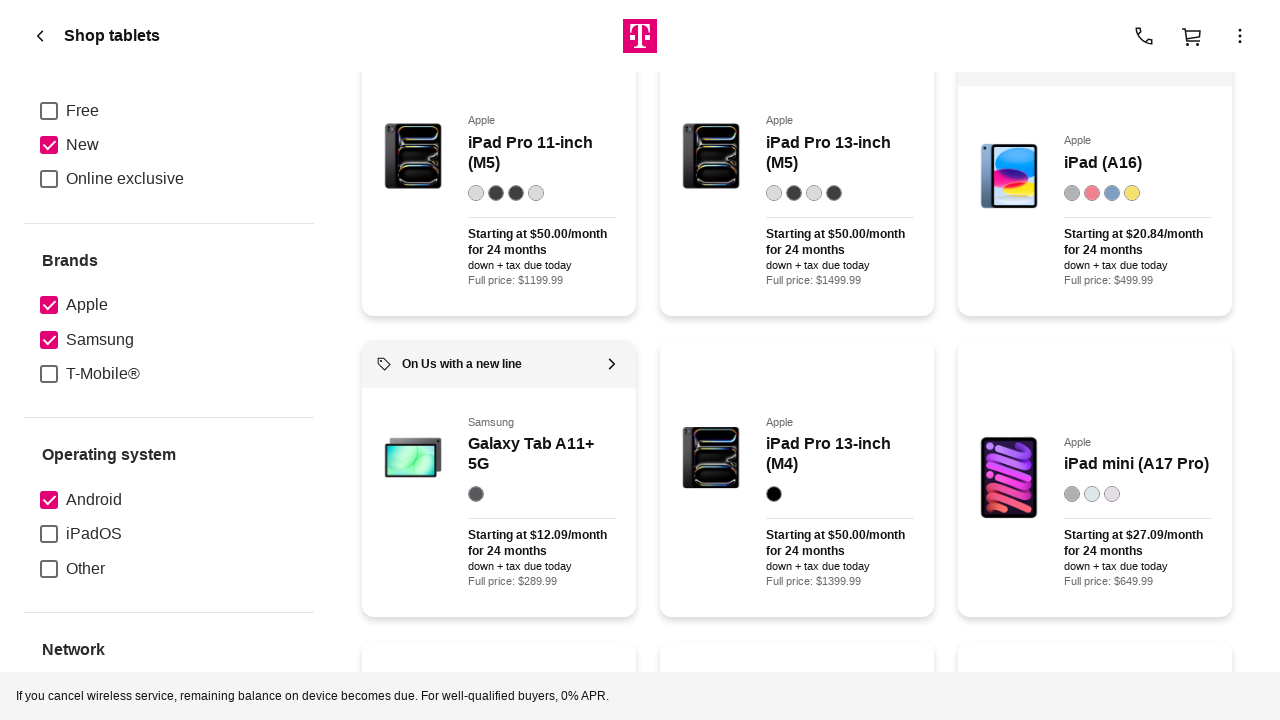